Navigates to a practice automation form and fills in the first name field using JavaScript execution, demonstrating async script capabilities.

Starting URL: https://demoqa.com/automation-practice-form

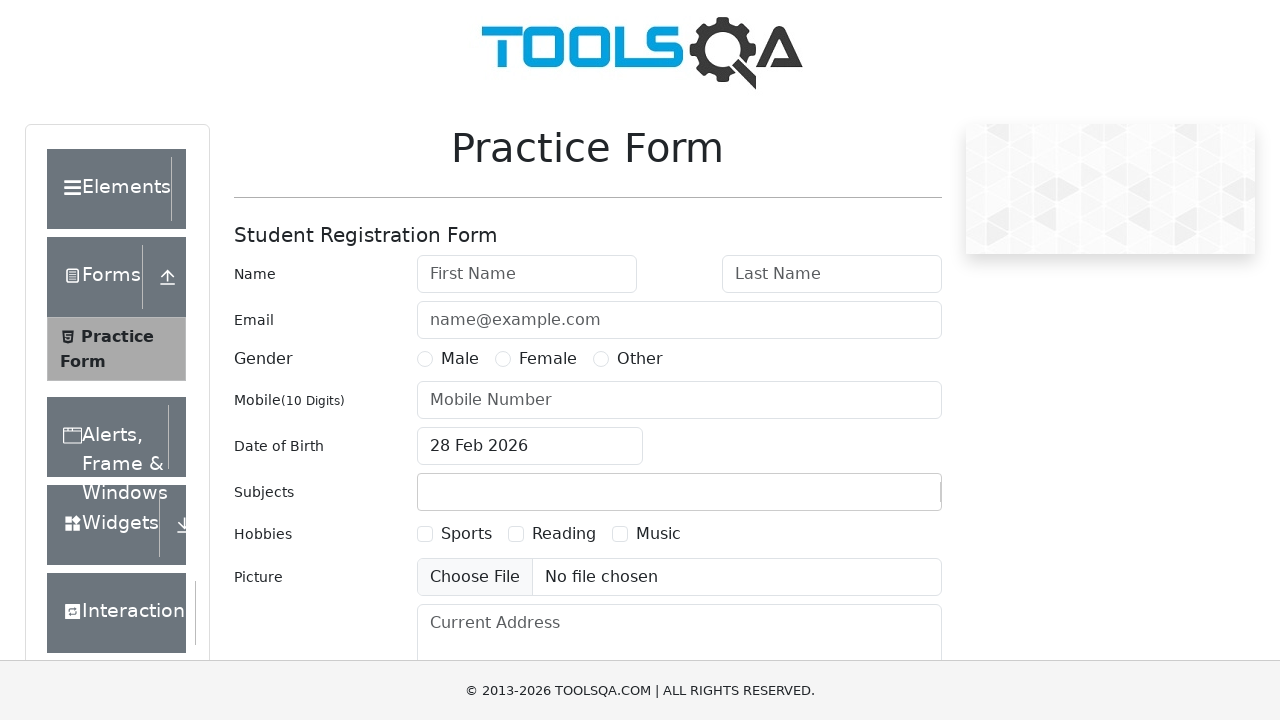

Waited for first name field to load on automation practice form
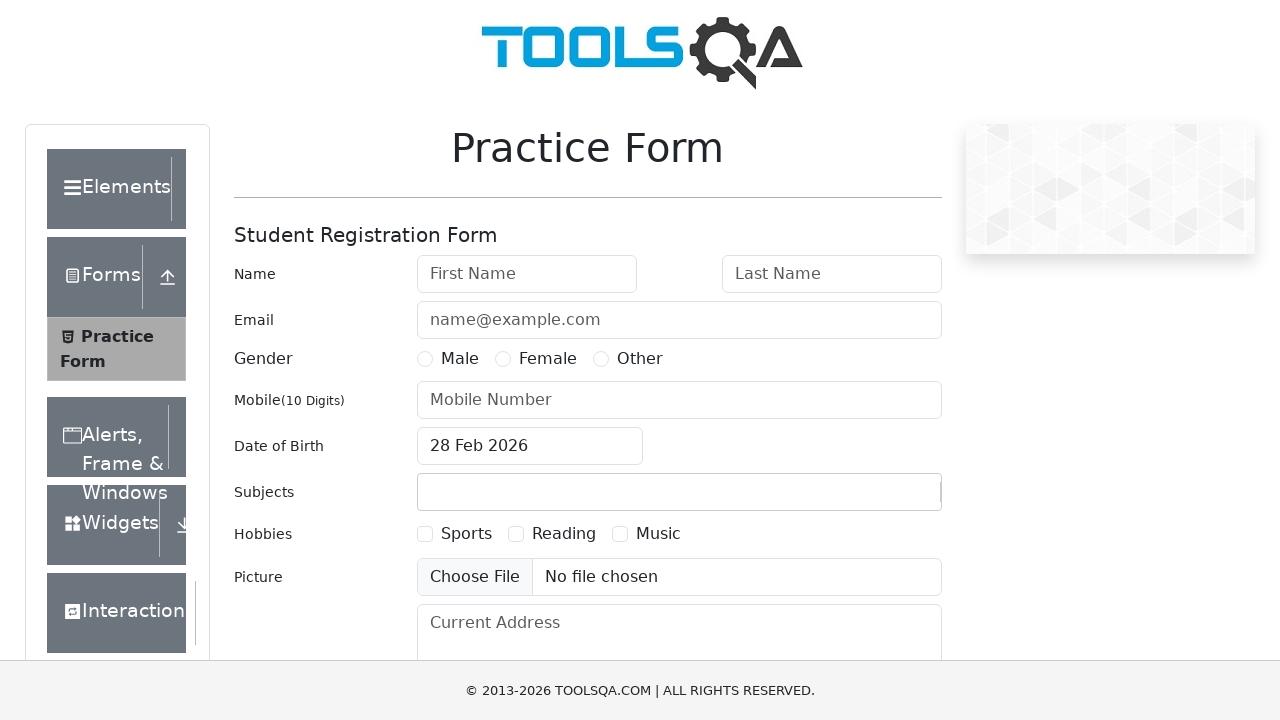

Filled first name field with 'Busstop' using JavaScript execution on #firstName
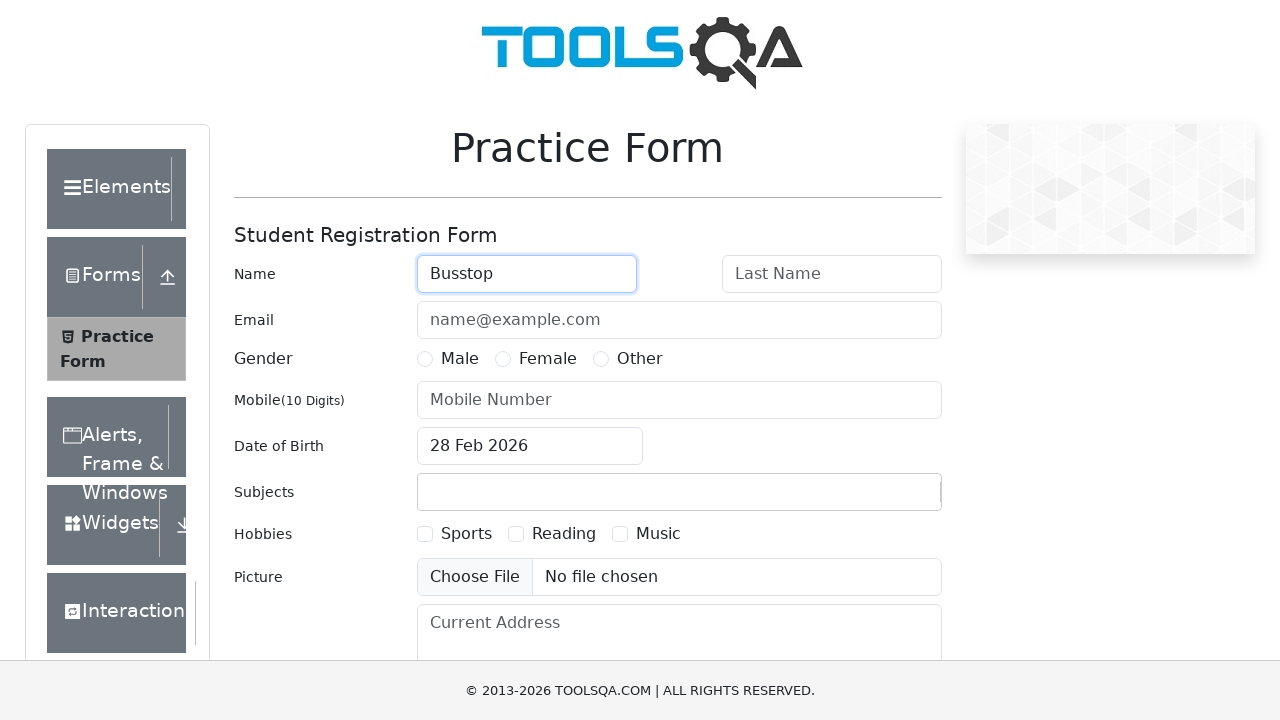

Last name field is present on the form
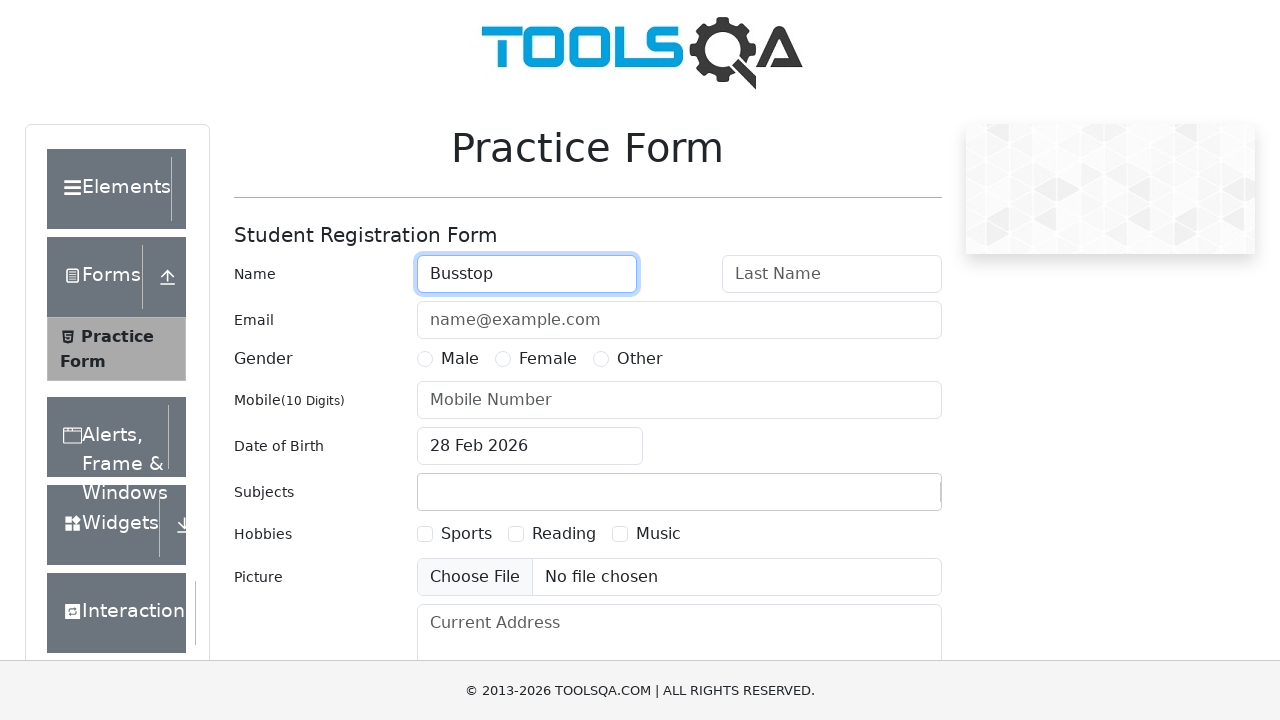

Male gender option is present on the form
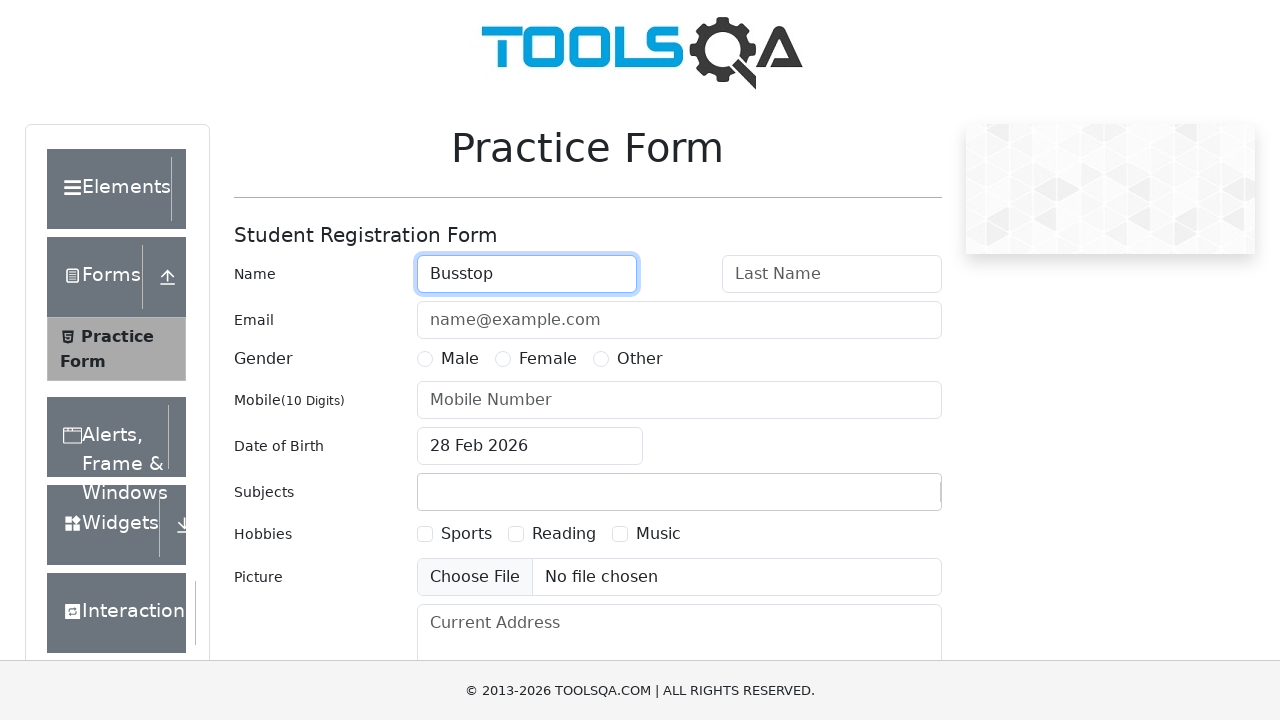

Email field is present on the form
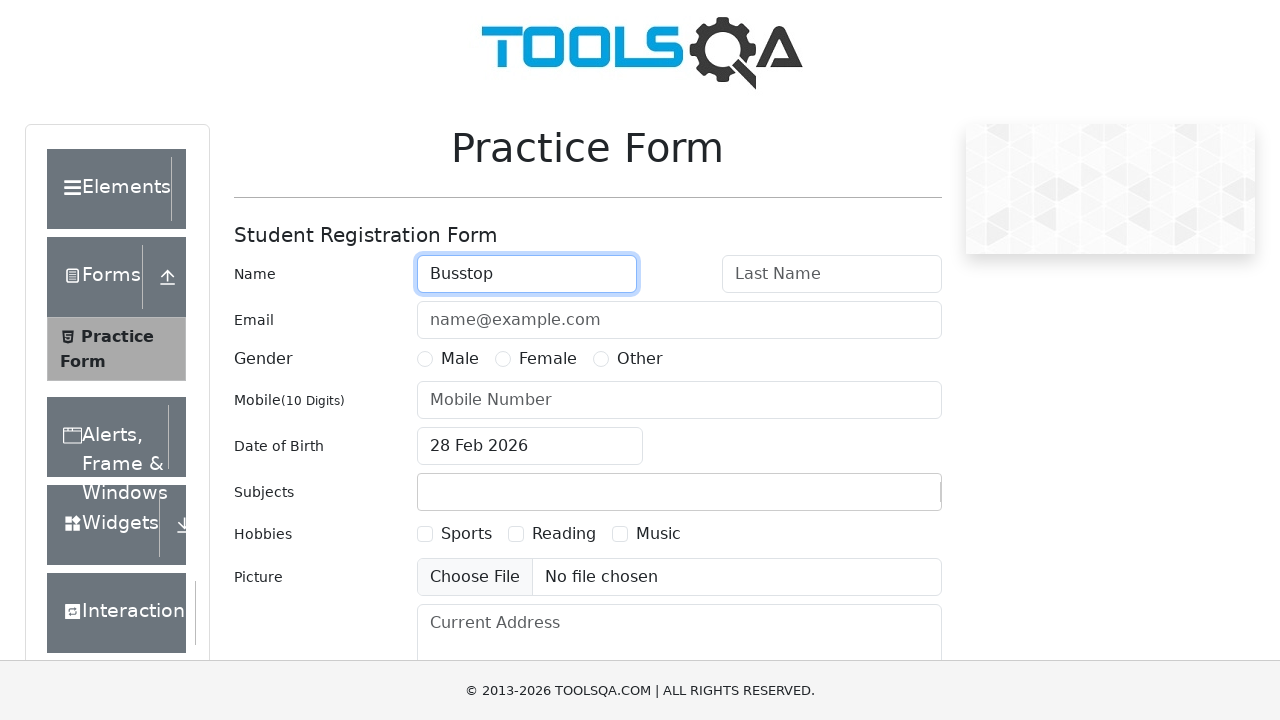

Submit button is present on the form
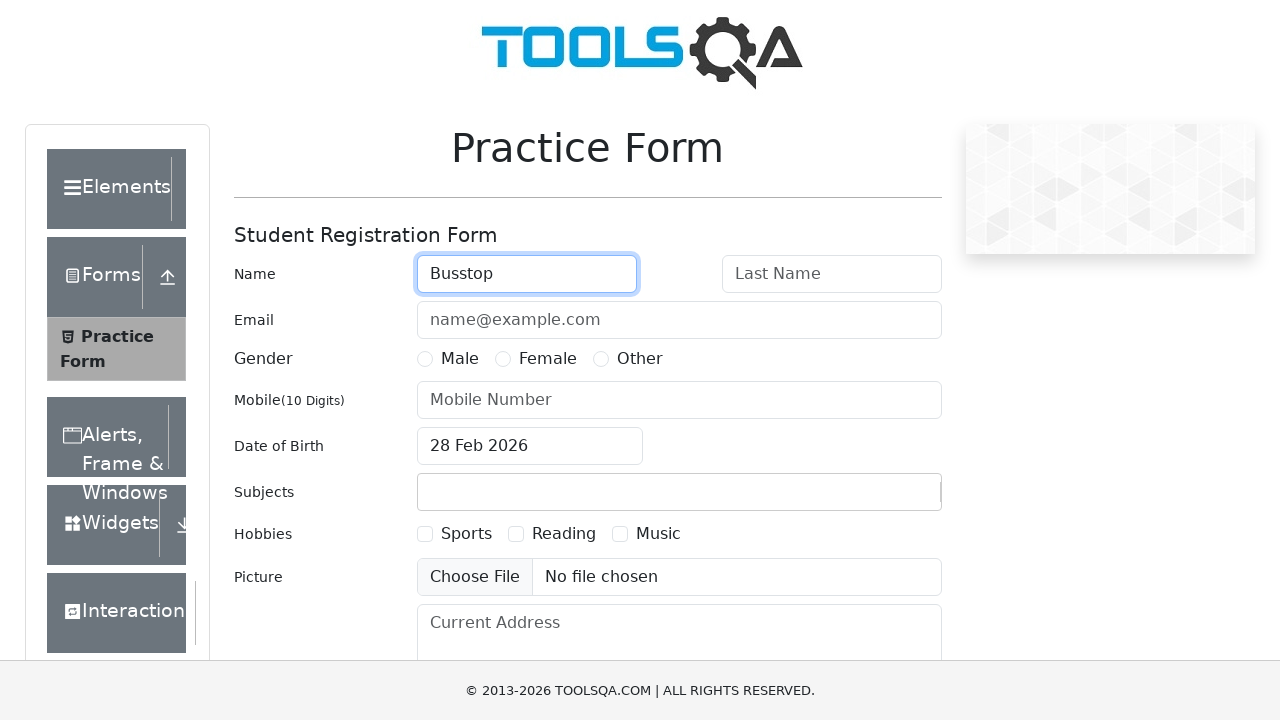

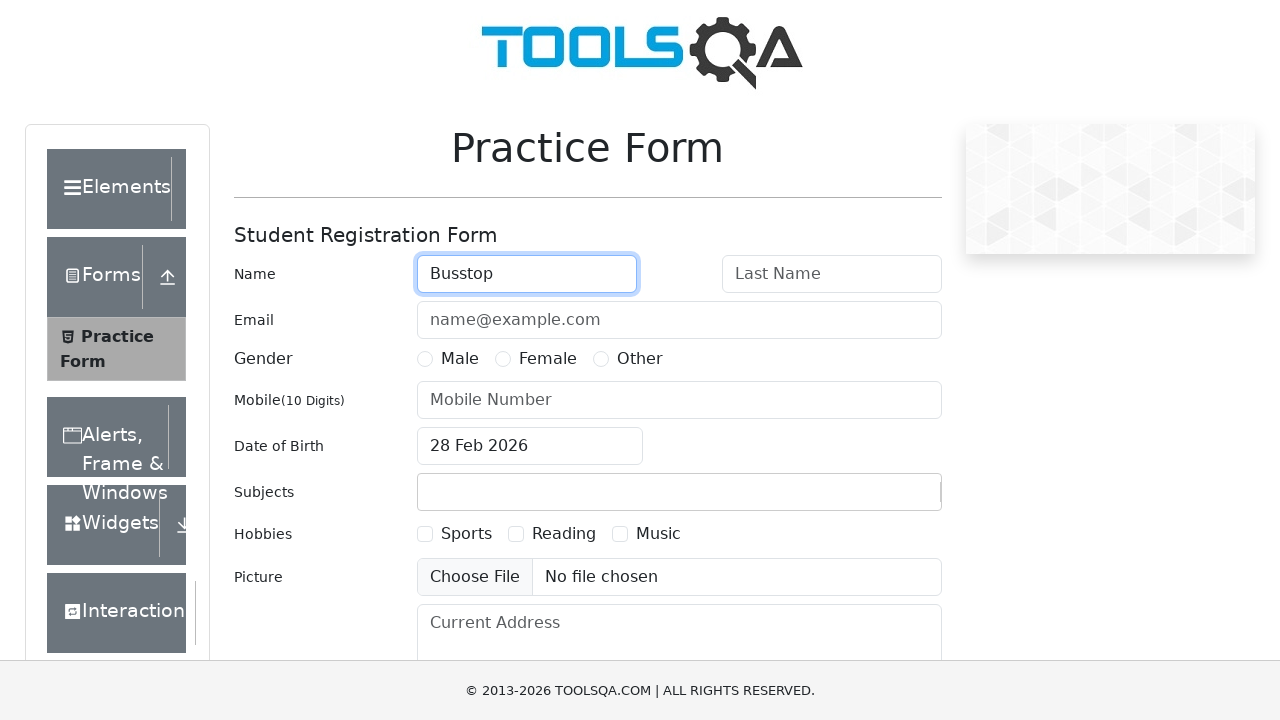